Tests marking all items as completed using the toggle-all checkbox

Starting URL: https://demo.playwright.dev/todomvc

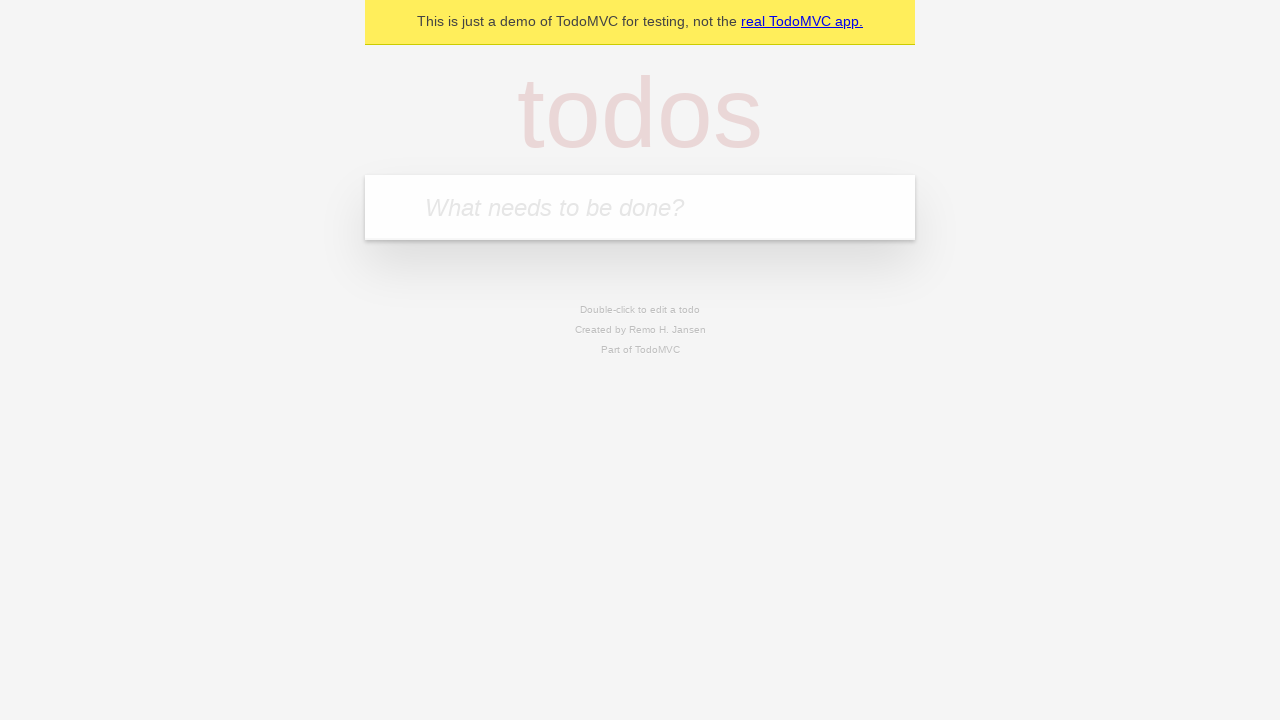

Filled first todo input with 'buy some cheese' on .new-todo
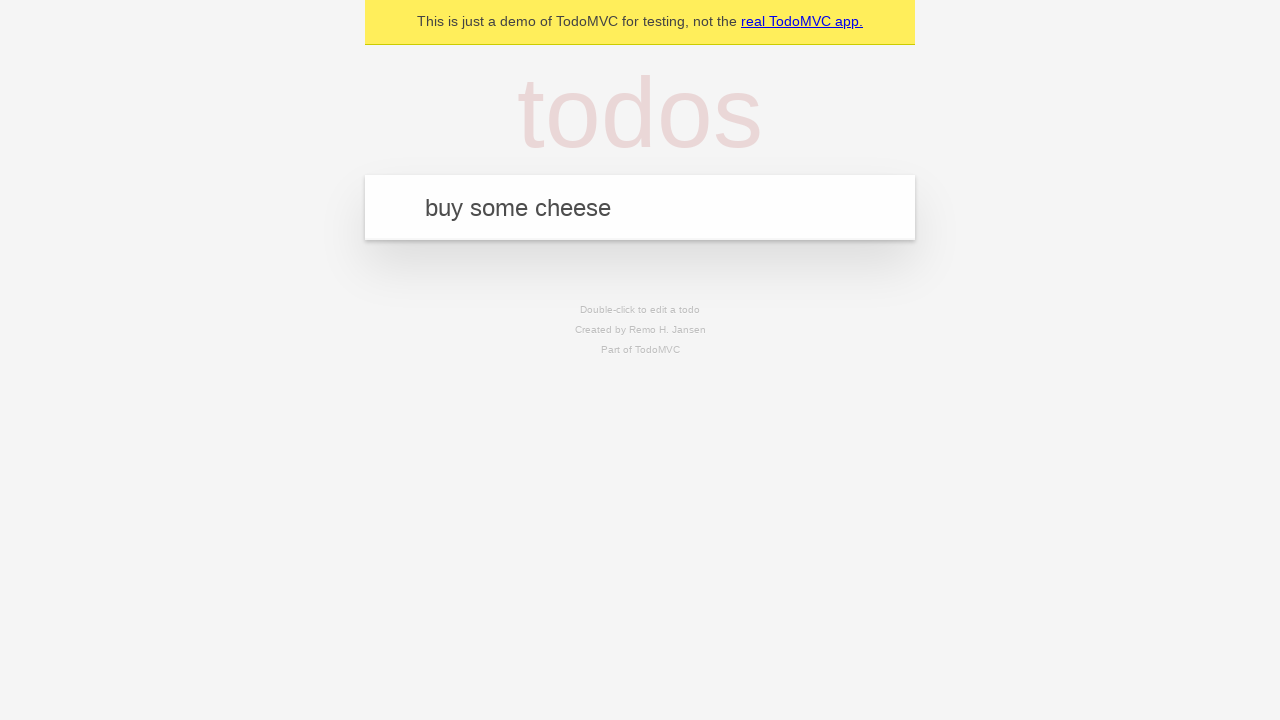

Pressed Enter to create first todo on .new-todo
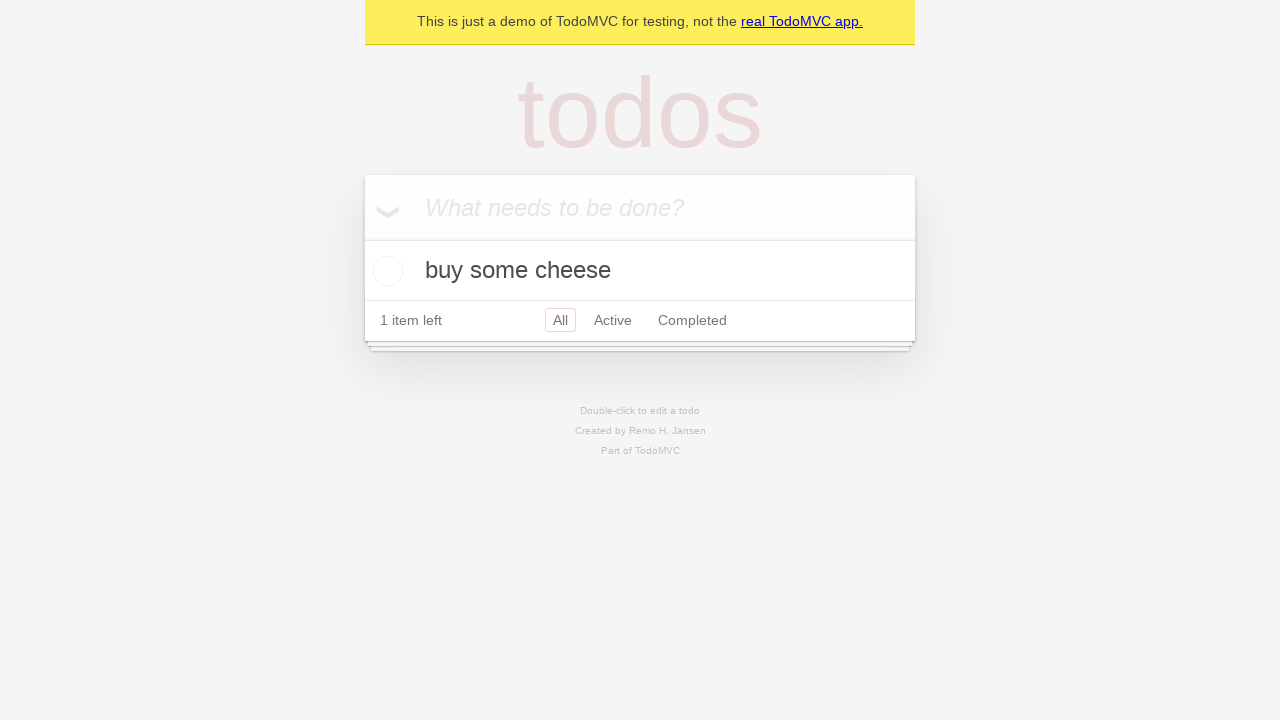

Filled second todo input with 'feed the cat' on .new-todo
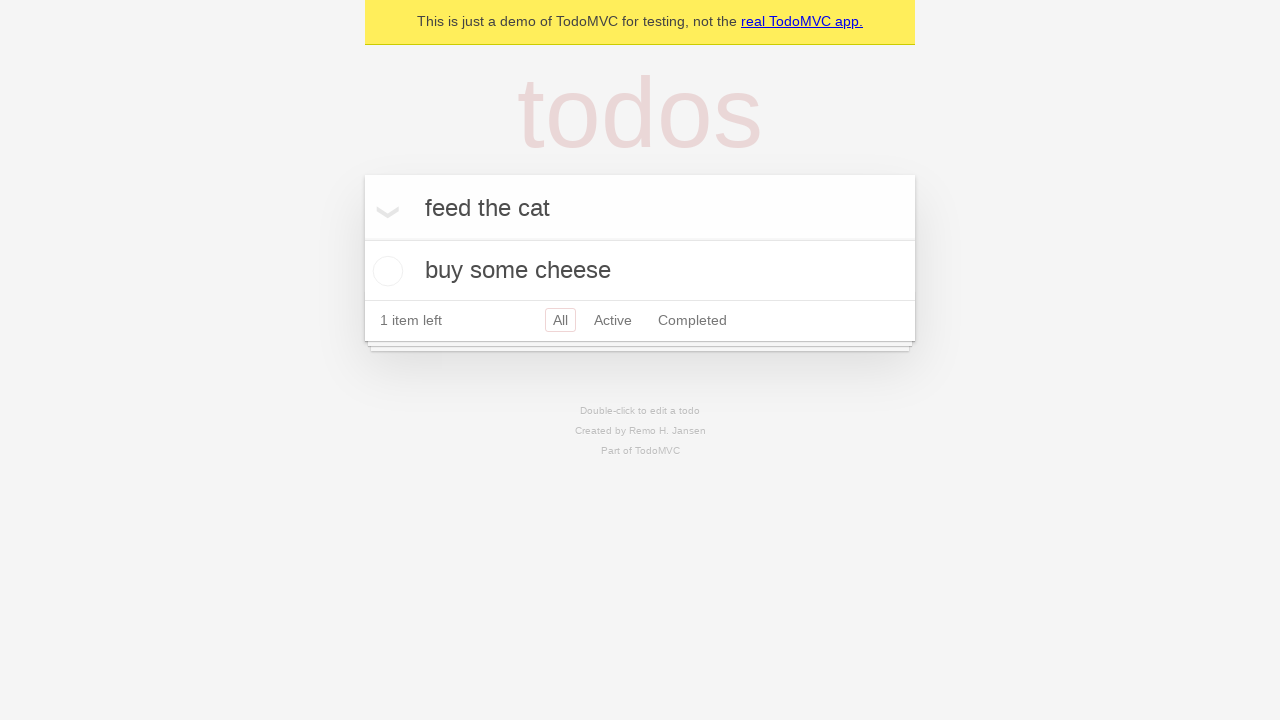

Pressed Enter to create second todo on .new-todo
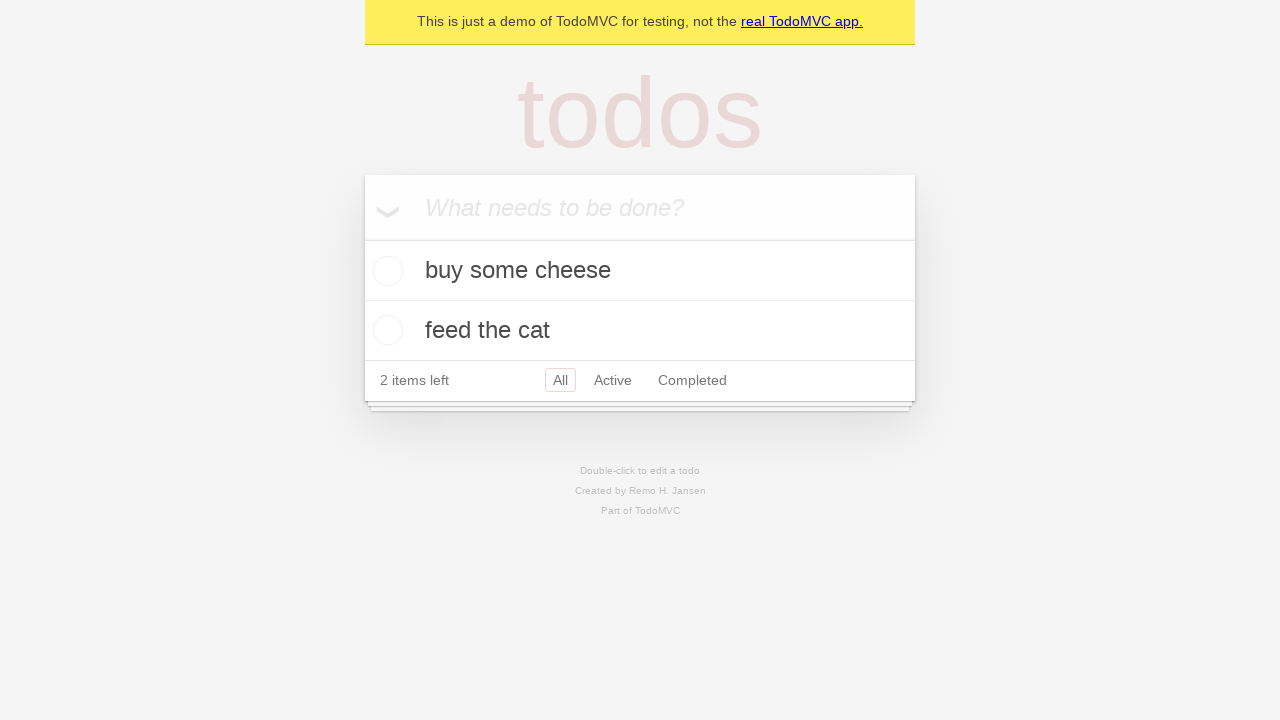

Filled third todo input with 'book a doctors appointment' on .new-todo
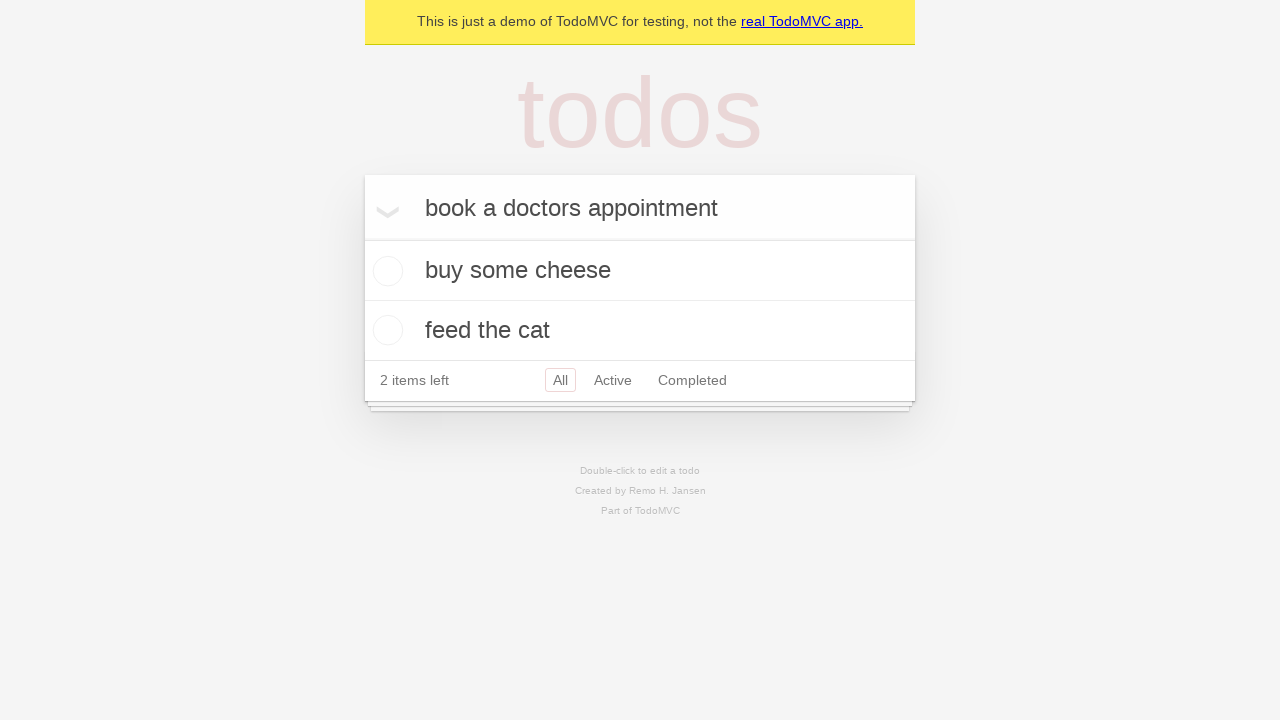

Pressed Enter to create third todo on .new-todo
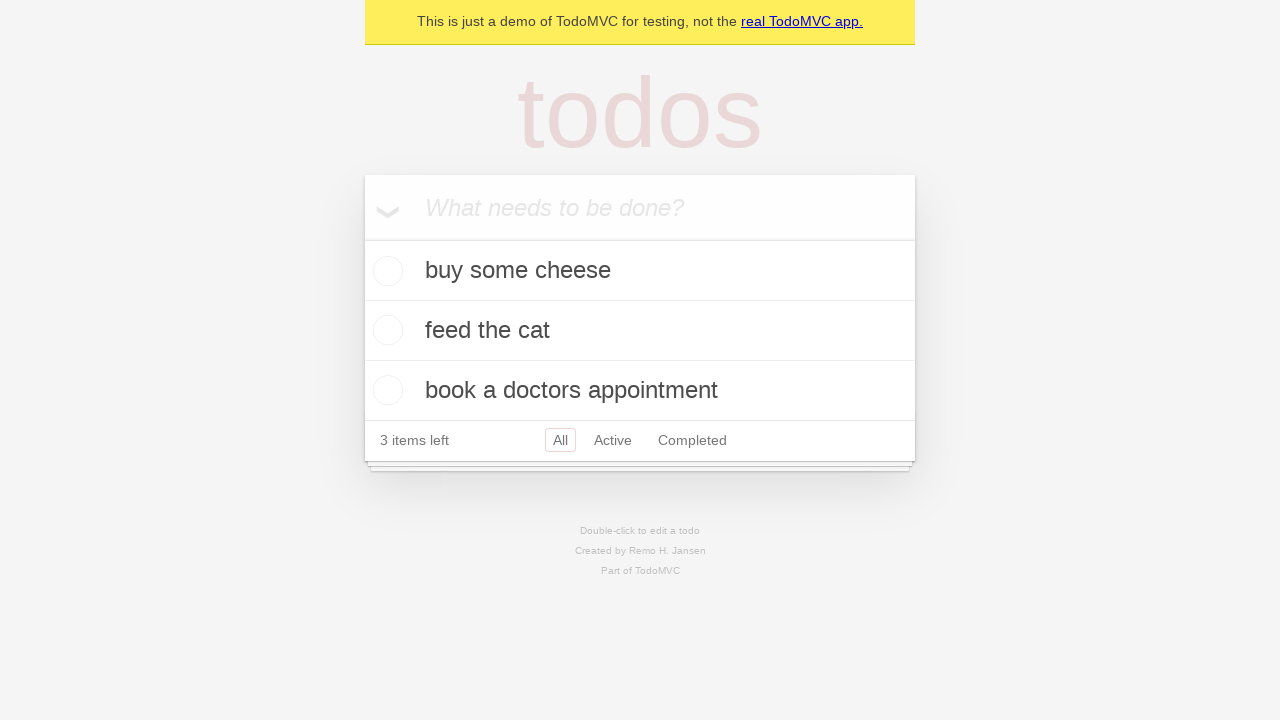

Checked toggle-all checkbox to mark all todos as completed at (362, 238) on .toggle-all
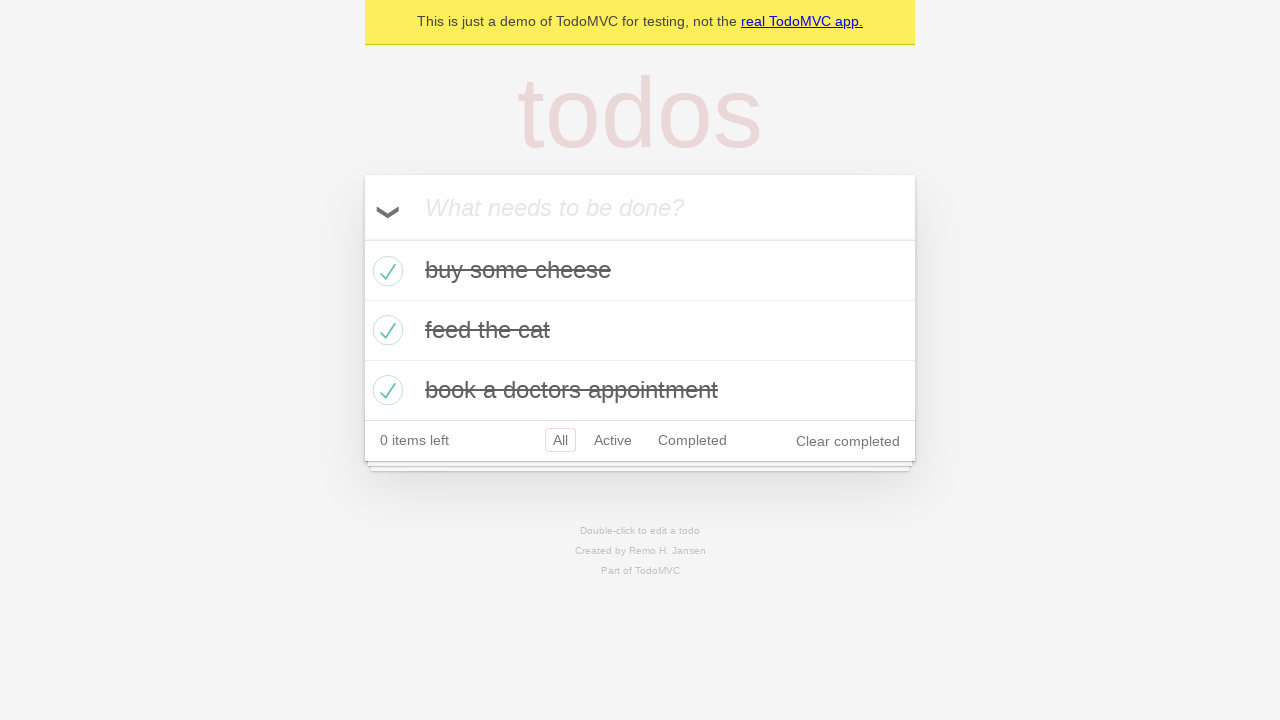

Waited for completed todo items to appear
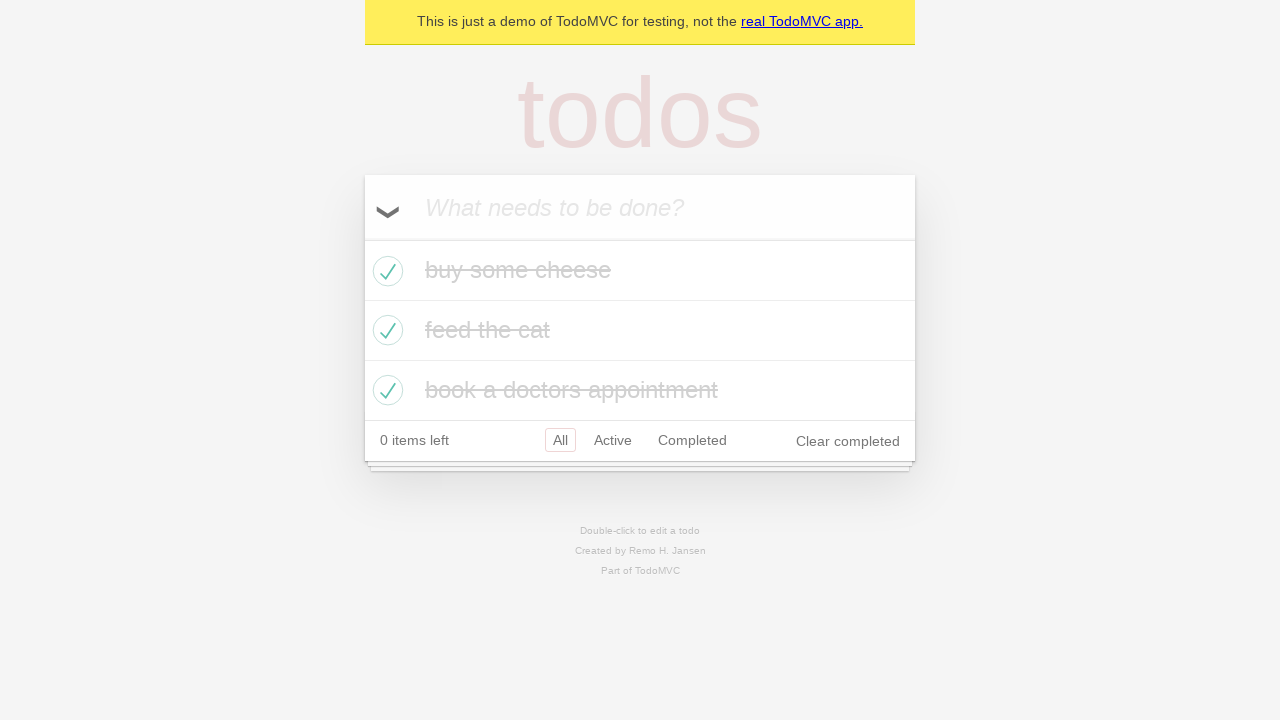

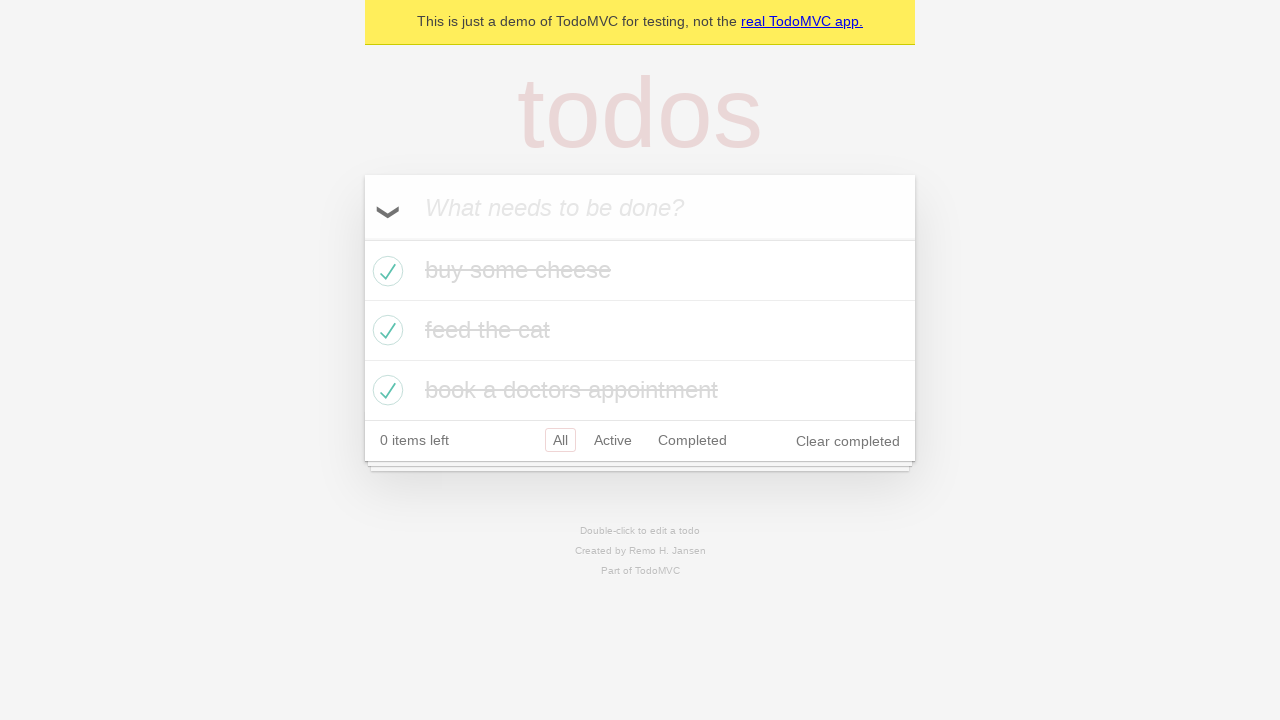